Tests sorting the Due column using semantic class locators on table2, clicking the dues header and verifying ascending sort order

Starting URL: http://the-internet.herokuapp.com/tables

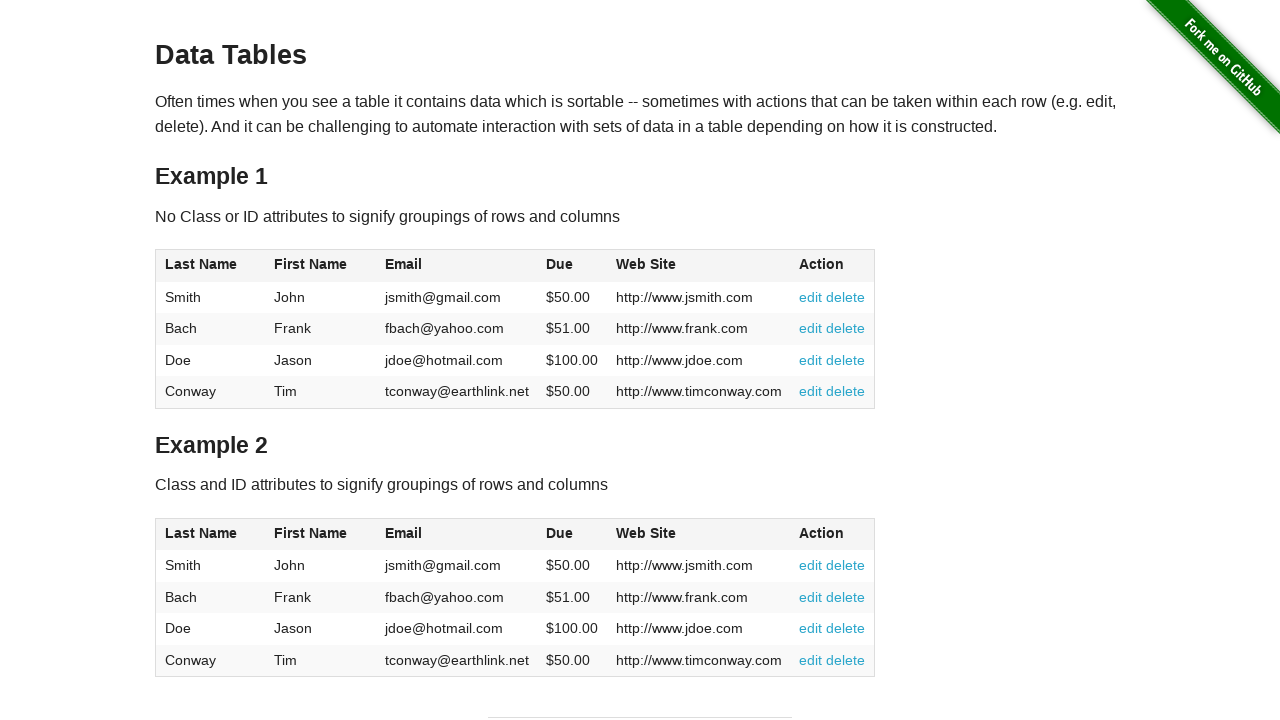

Clicked the Due column header in table2 to sort at (560, 533) on #table2 thead .dues
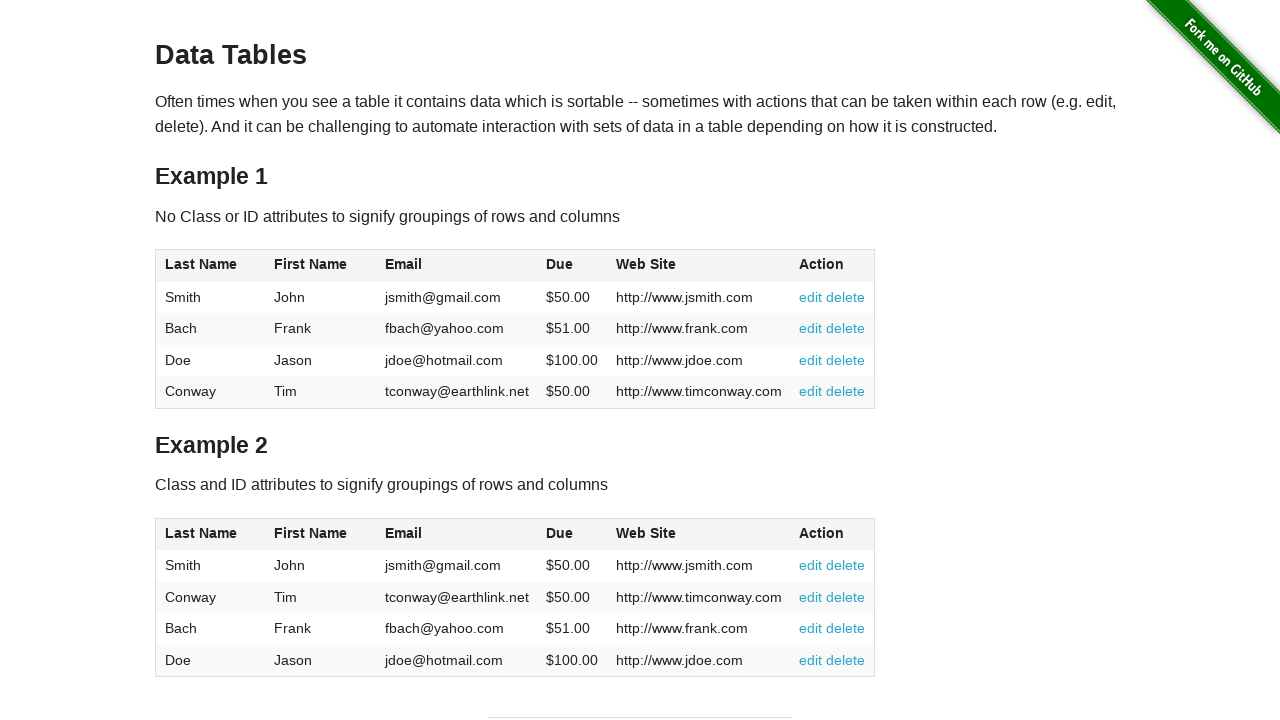

Due column cells in table2 loaded
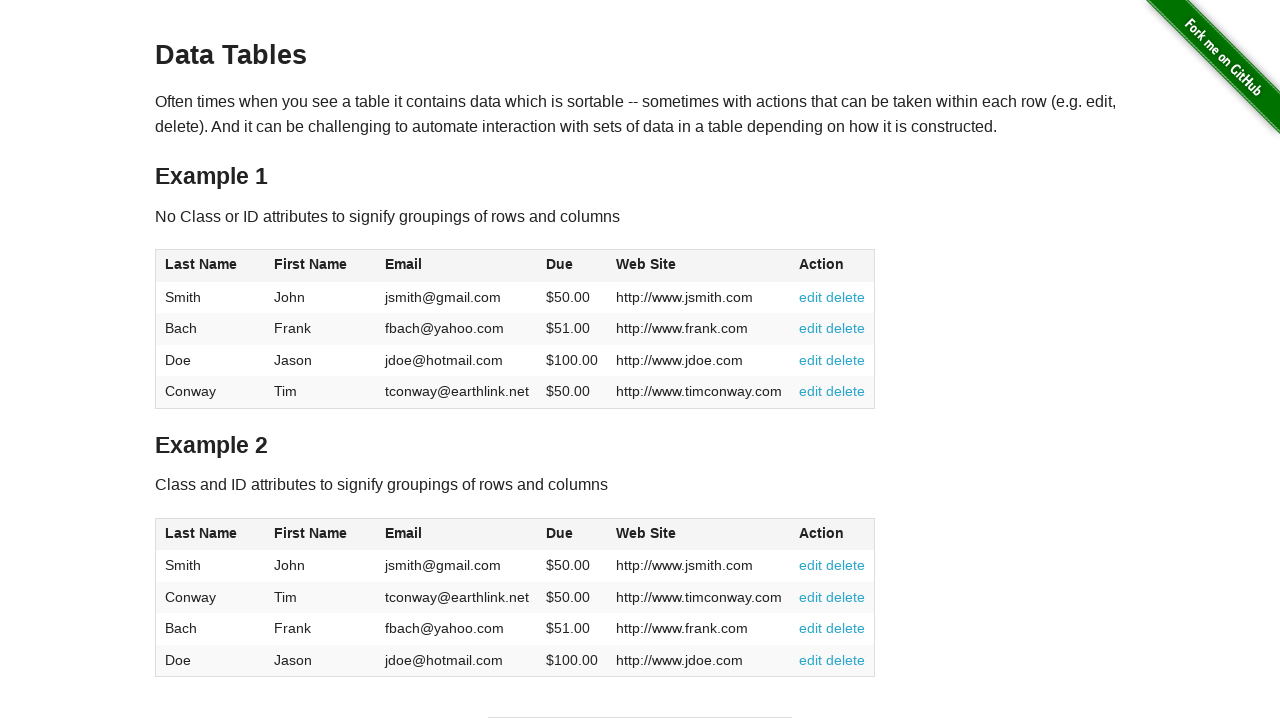

Retrieved all Due column cell elements from table2
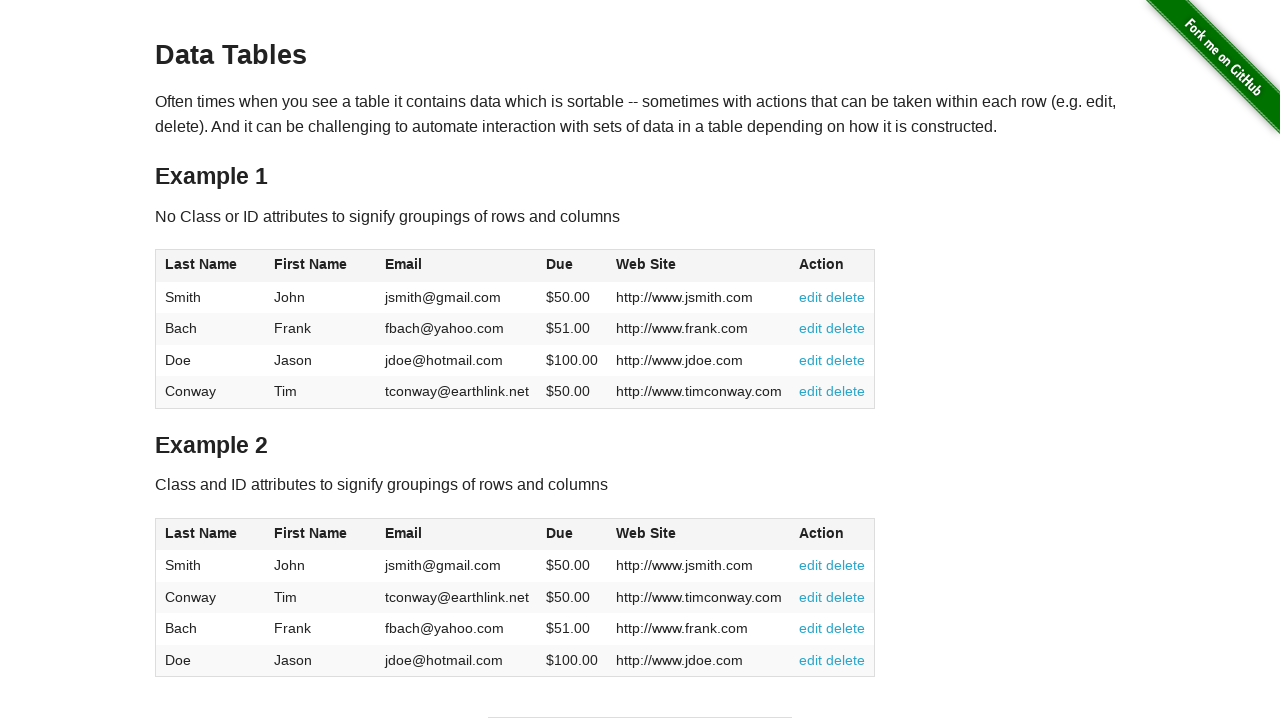

Extracted and converted all Due column values to floats
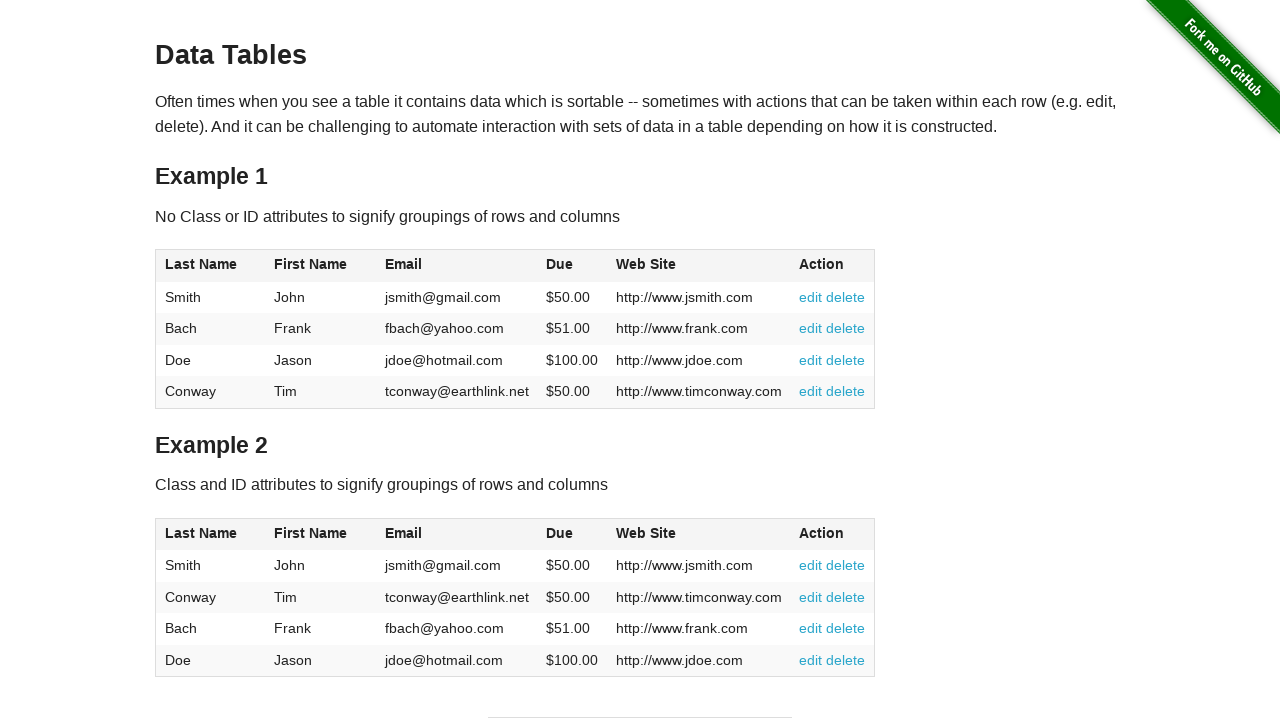

Verified Due column values are sorted in ascending order
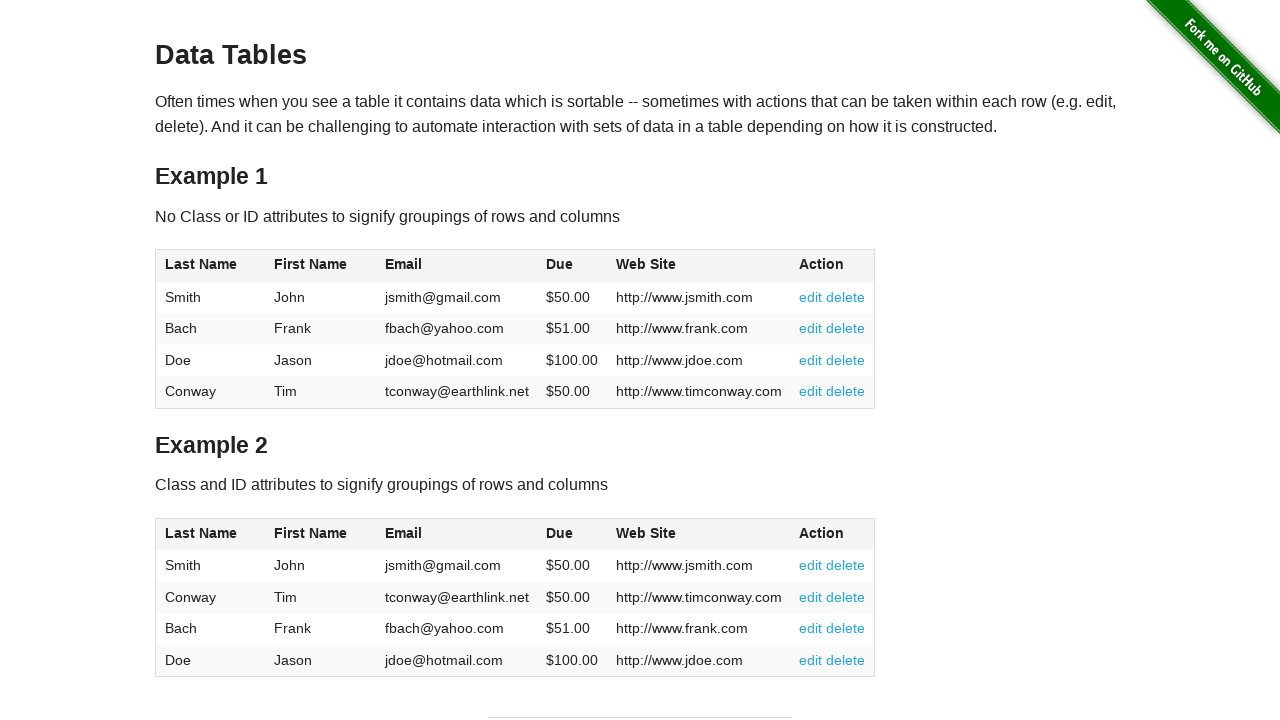

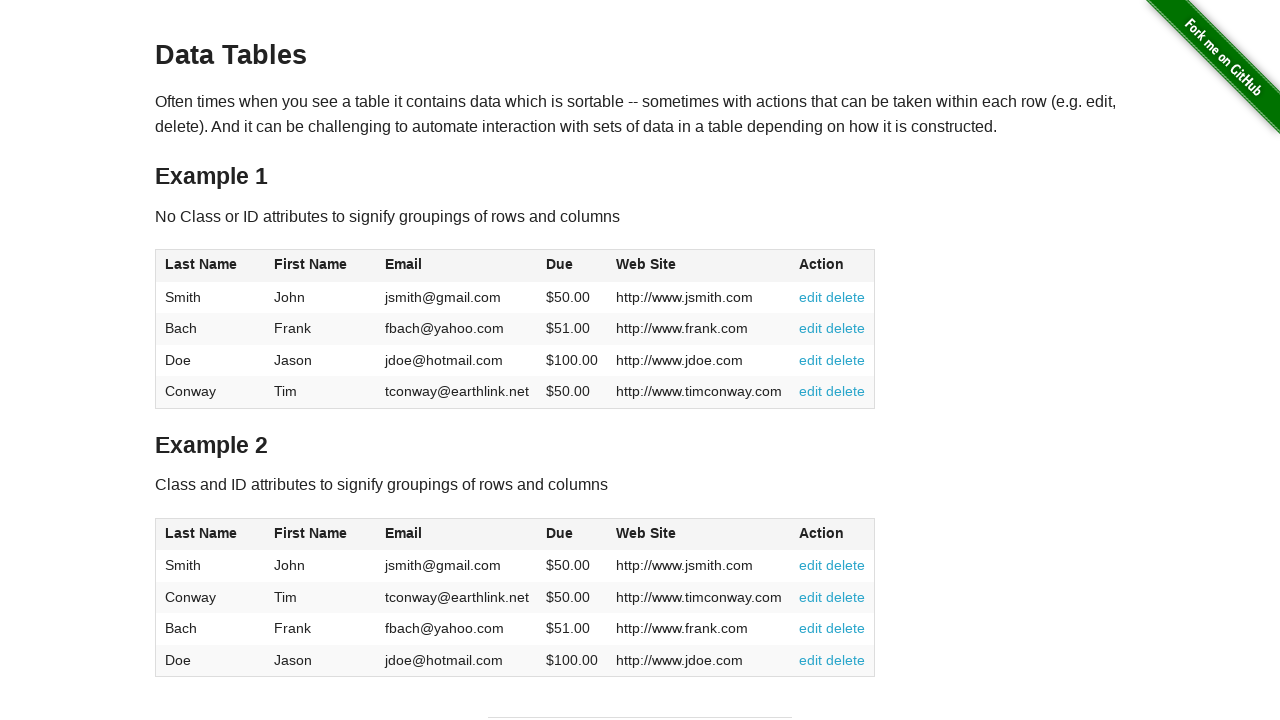